Tests dynamic control elements by removing and adding back a checkbox with wait conditions

Starting URL: https://the-internet.herokuapp.com/dynamic_controls

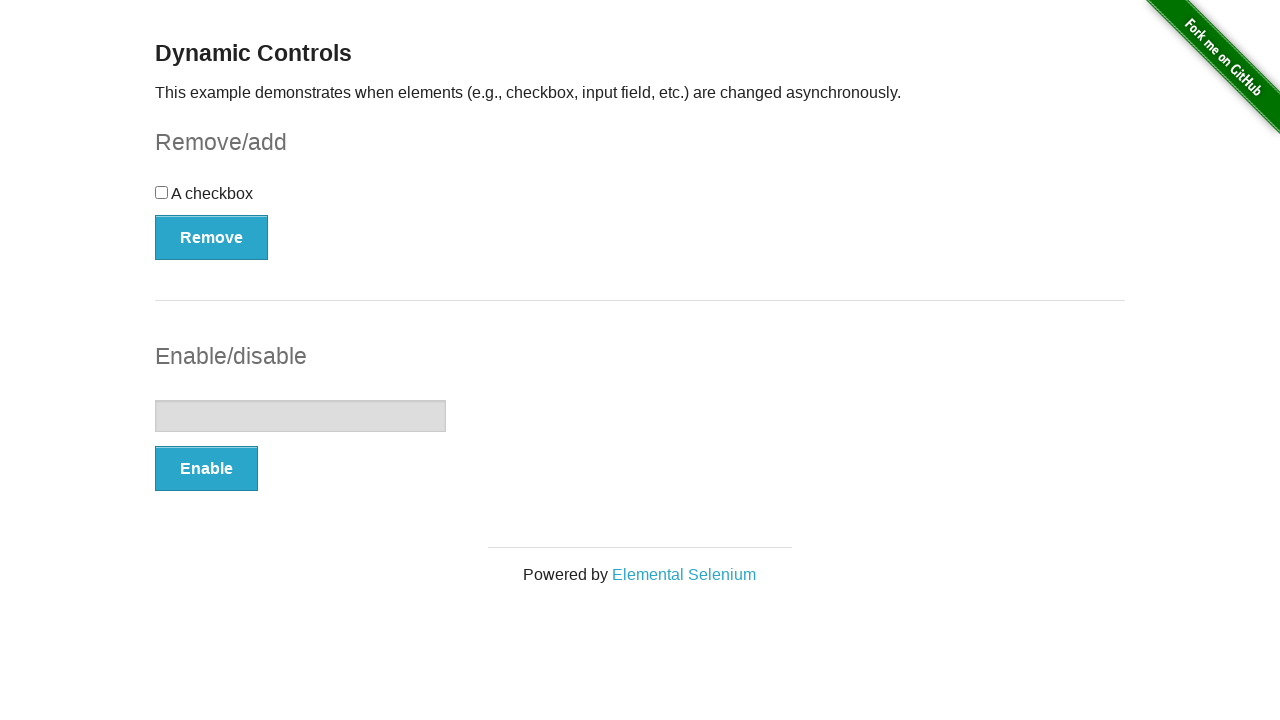

Clicked Remove button to remove the checkbox at (212, 237) on xpath=//button[contains(text(),'Remove')]
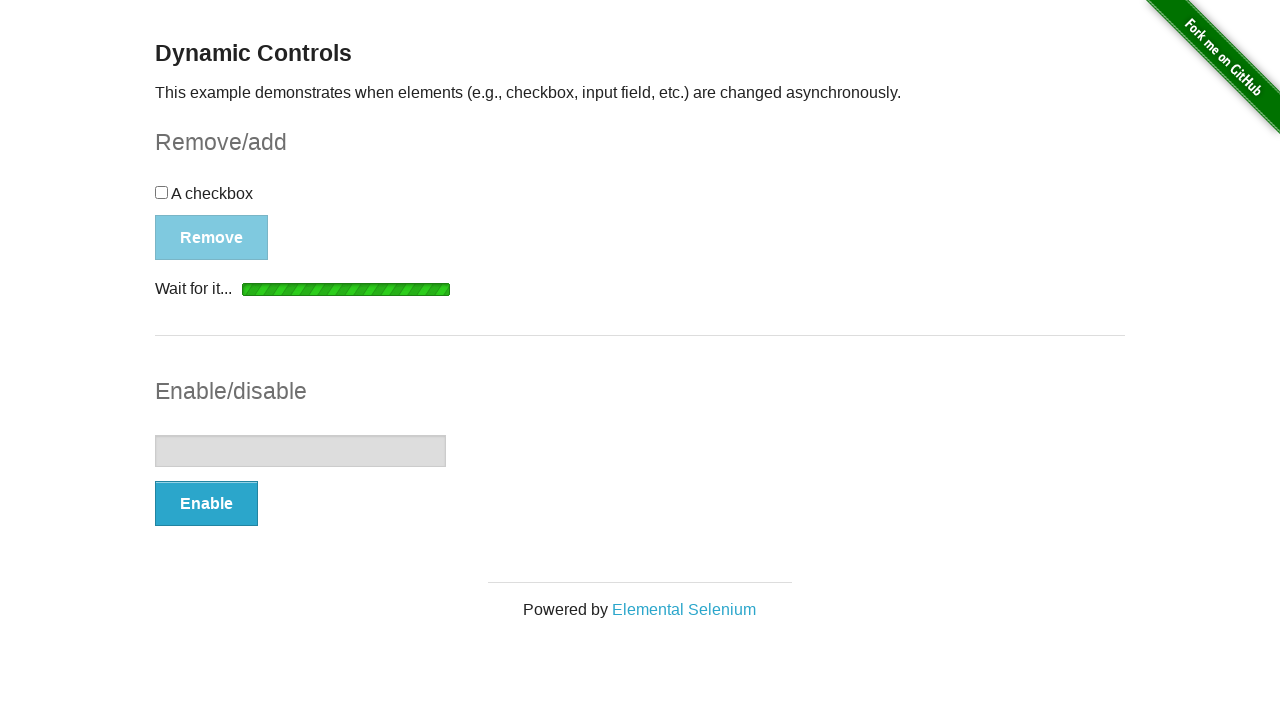

Waited for removal confirmation message to appear
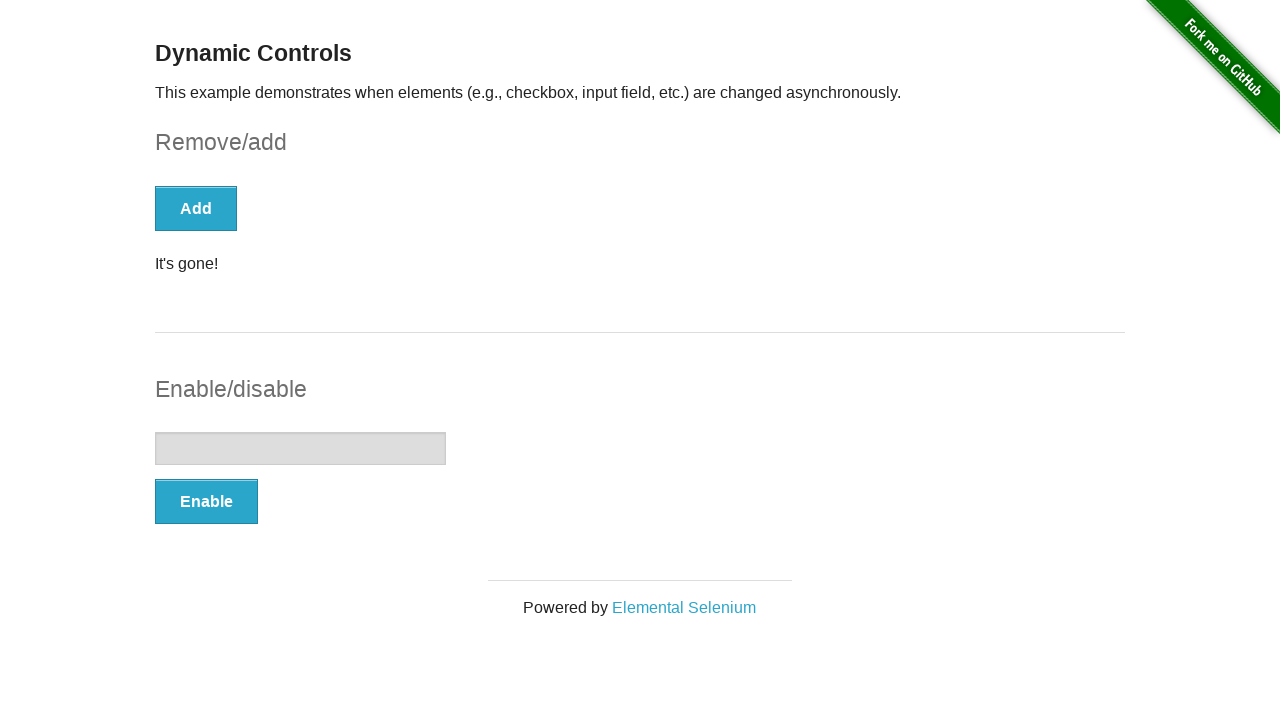

Clicked Add button to restore the checkbox at (196, 208) on xpath=//button[contains(text(),'Add')]
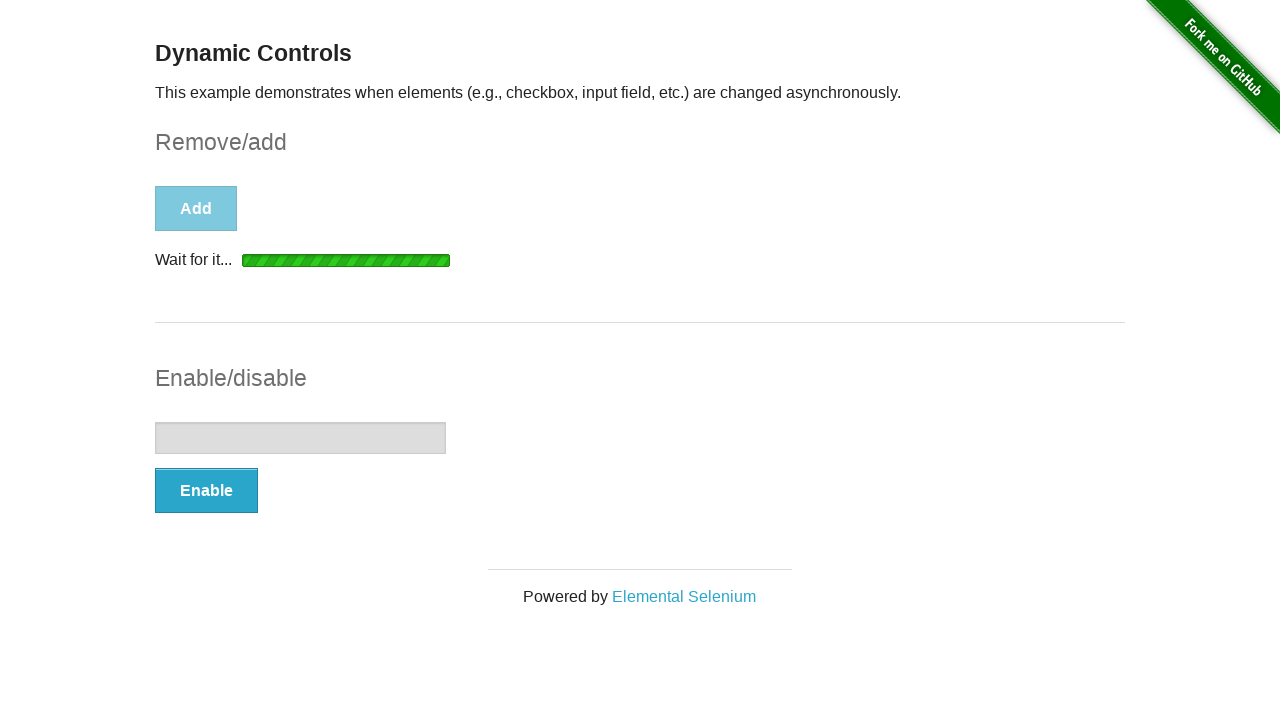

Waited for checkbox to reappear on the page
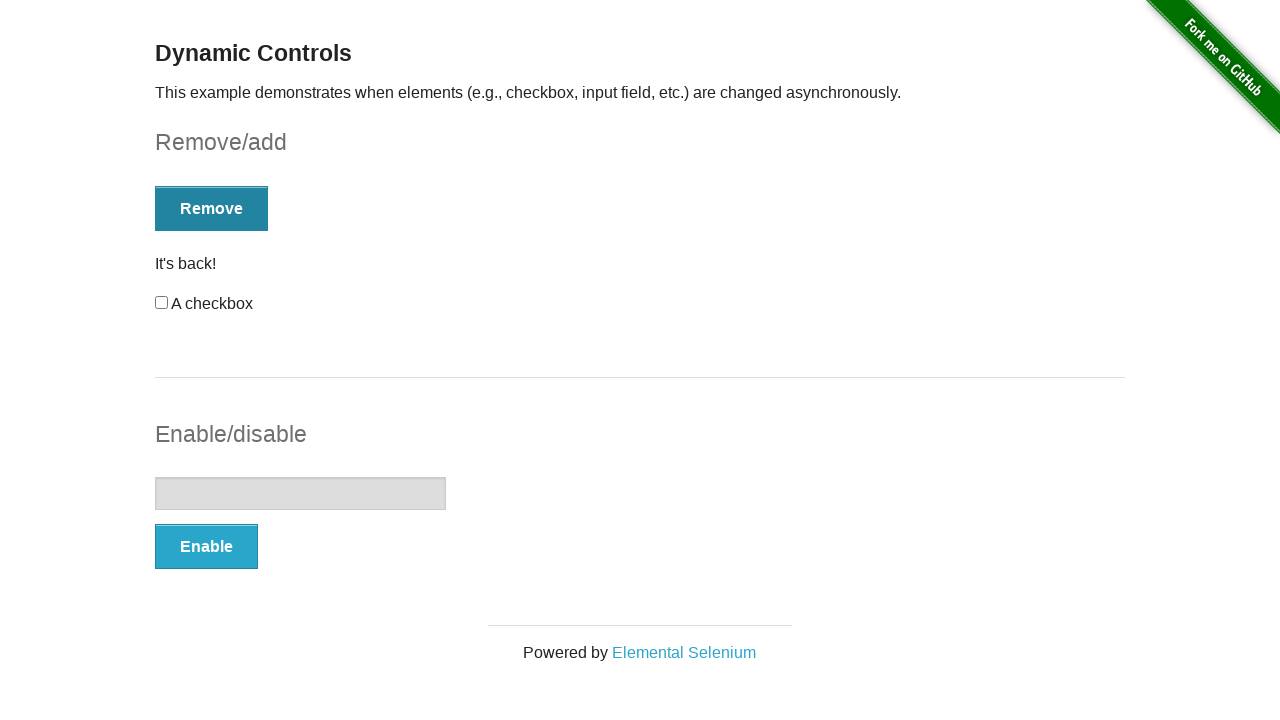

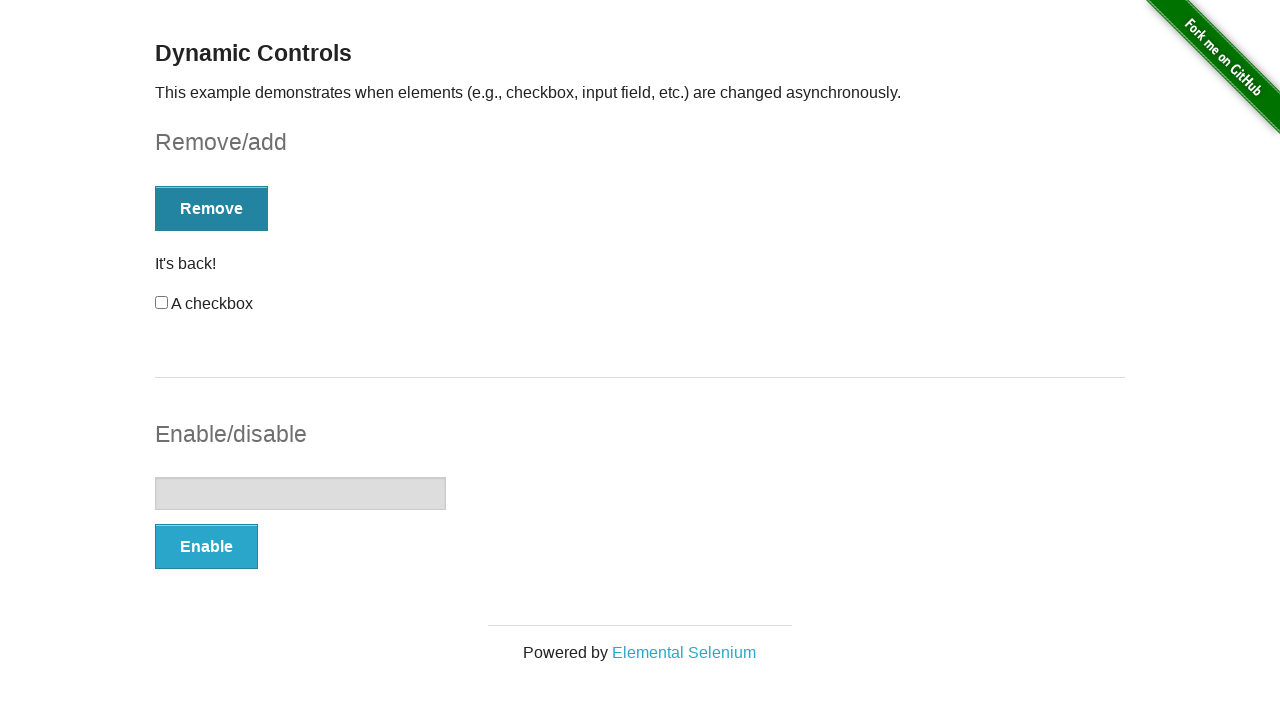